Tests Selenium's demo web form by filling a text field and submitting the form to verify successful submission

Starting URL: https://www.selenium.dev/selenium/web/web-form.html

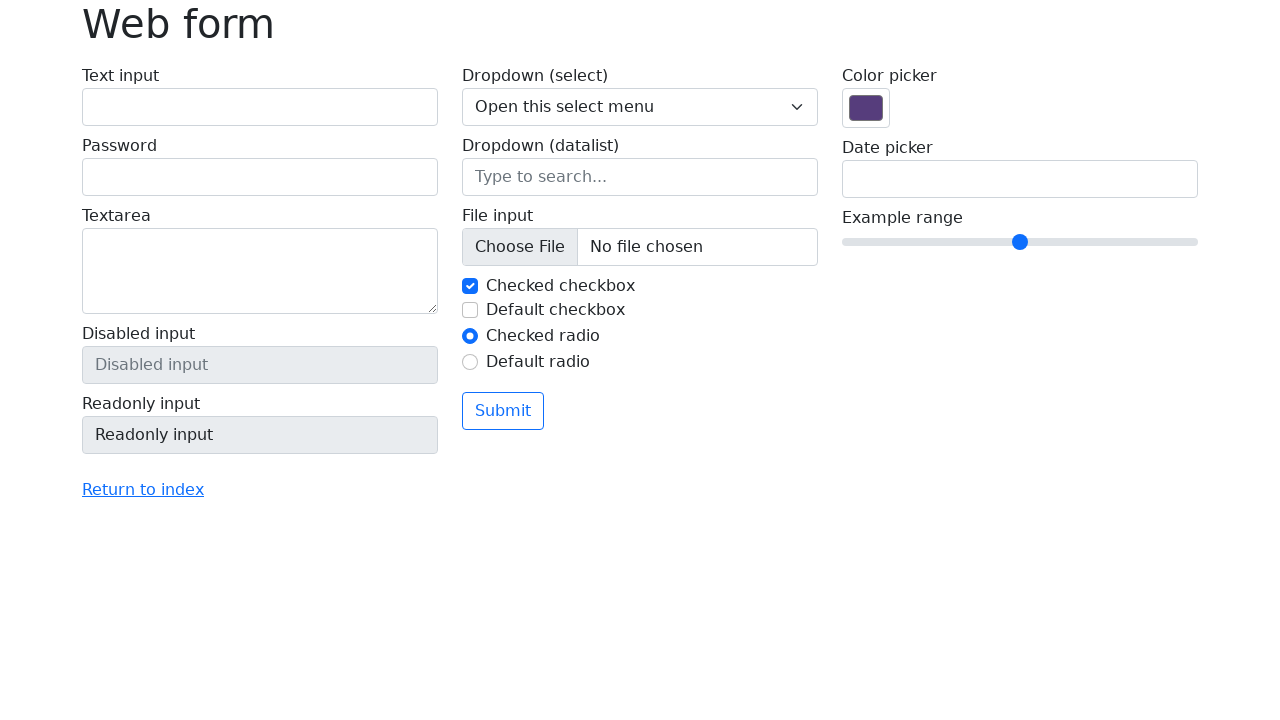

Filled text field with 'Selenium' on input[name='my-text']
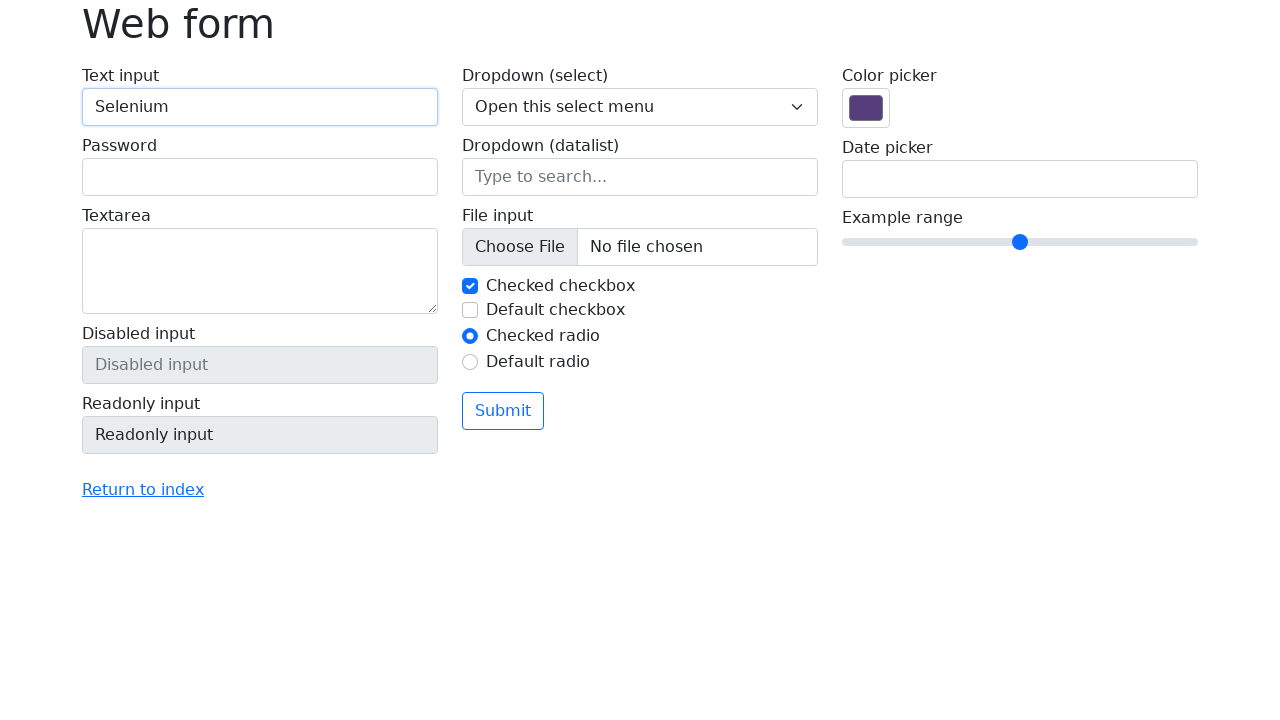

Clicked submit button at (503, 411) on button
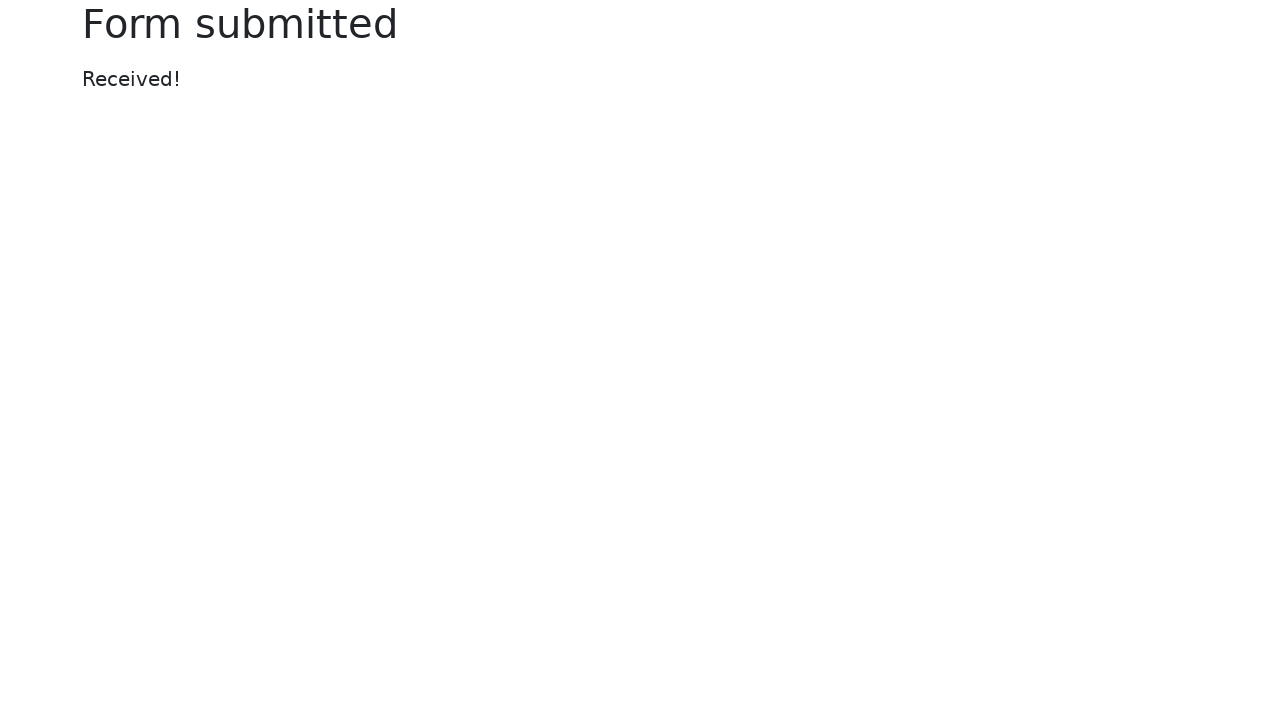

Success message appeared, verifying form submission was successful
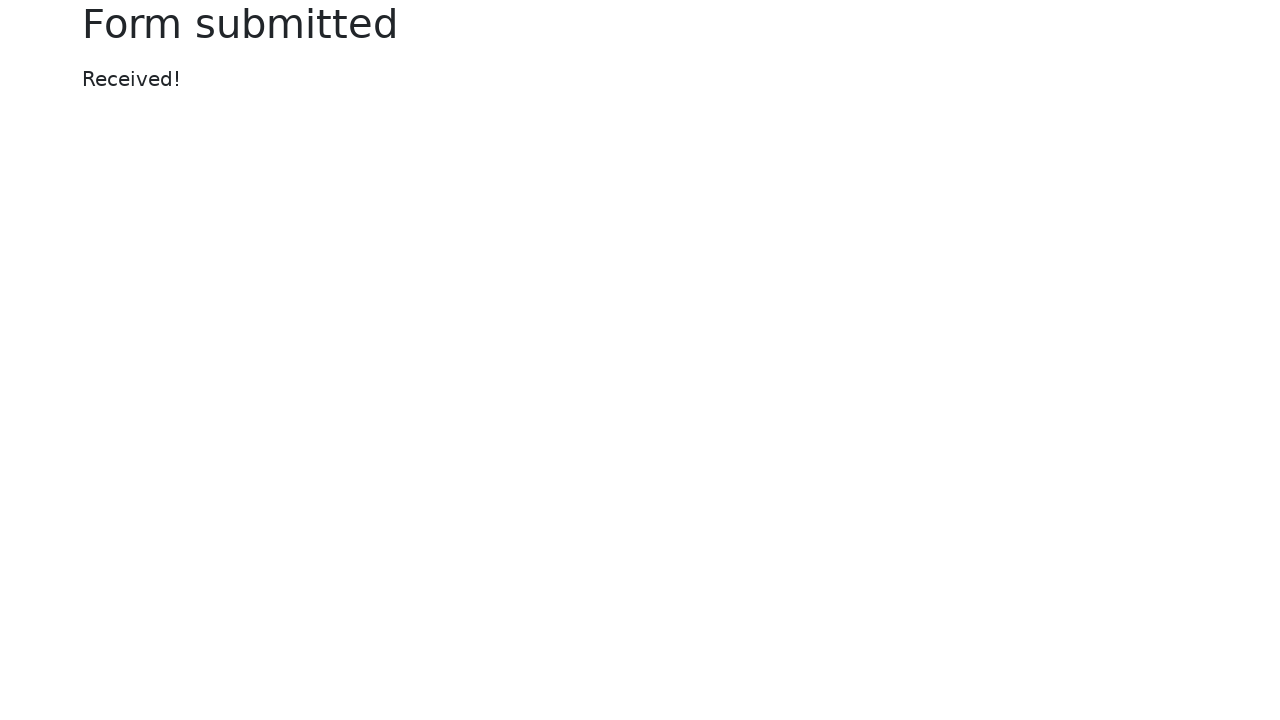

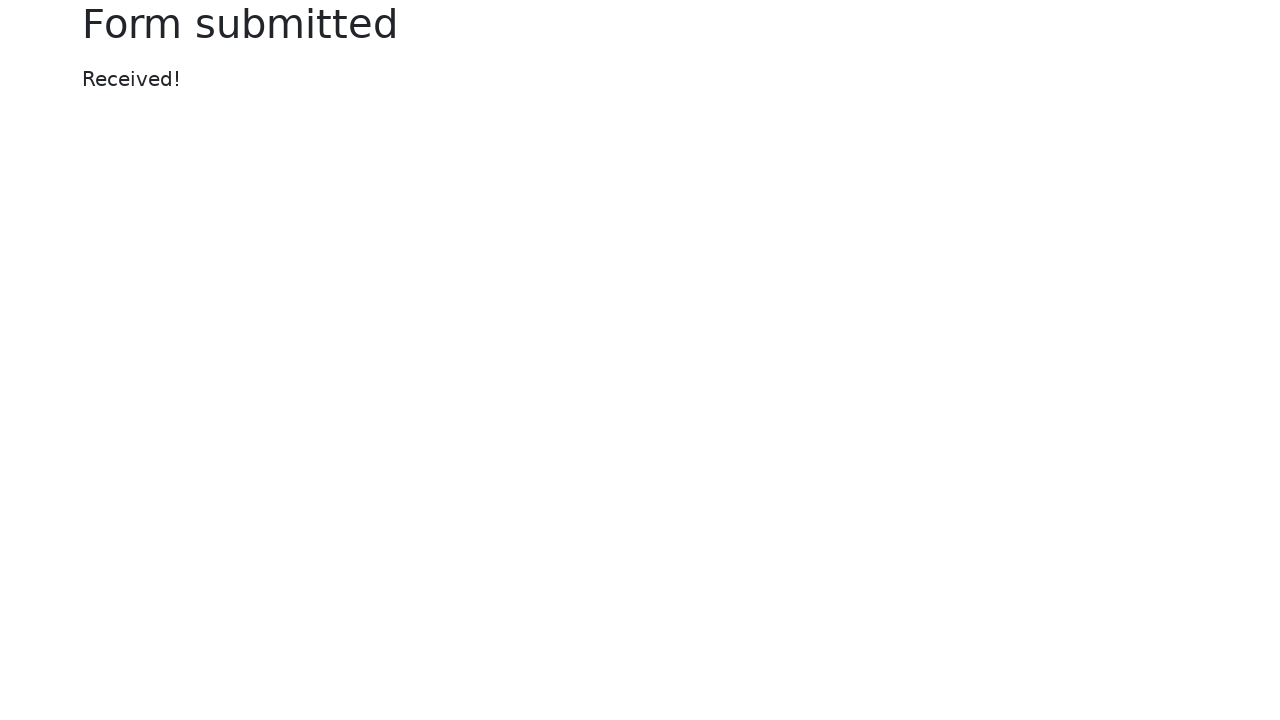